Tests confirm alert functionality by opening a confirmation dialog, reading its text, and accepting it

Starting URL: https://training-support.net/webelements/alerts

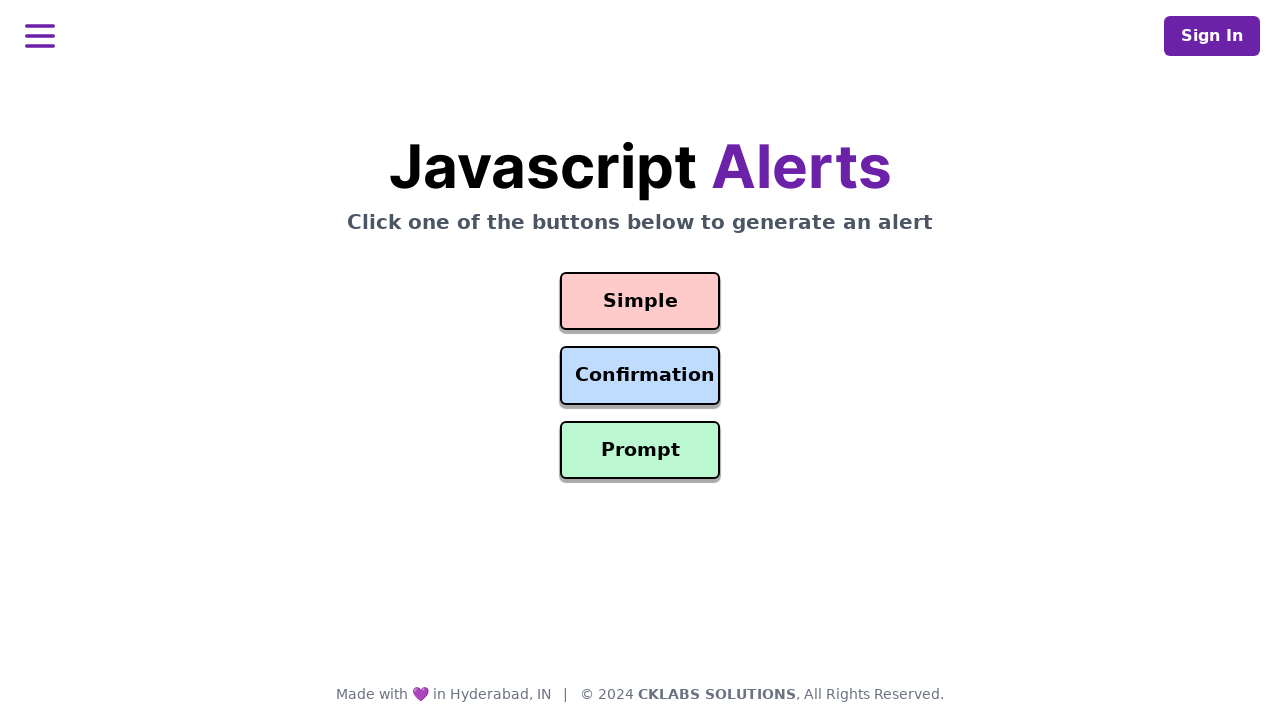

Clicked confirmation alert button at (640, 376) on #confirmation
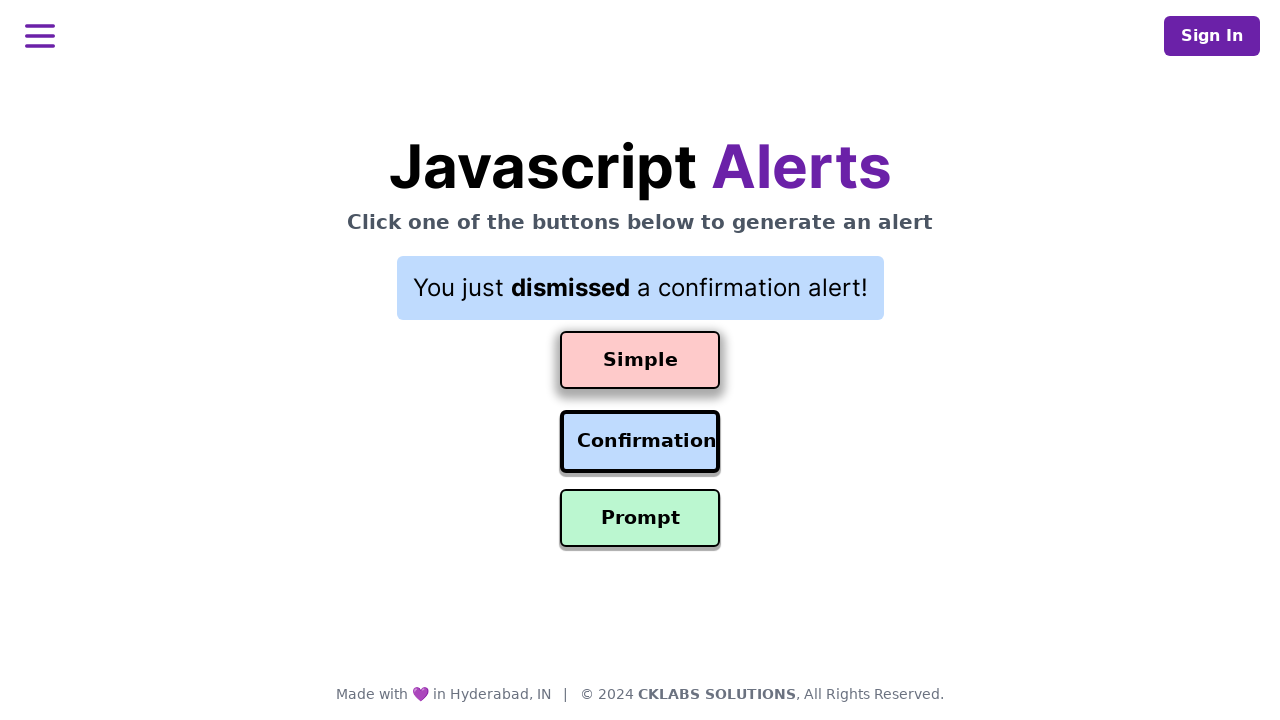

Set up dialog handler to accept confirmation alert
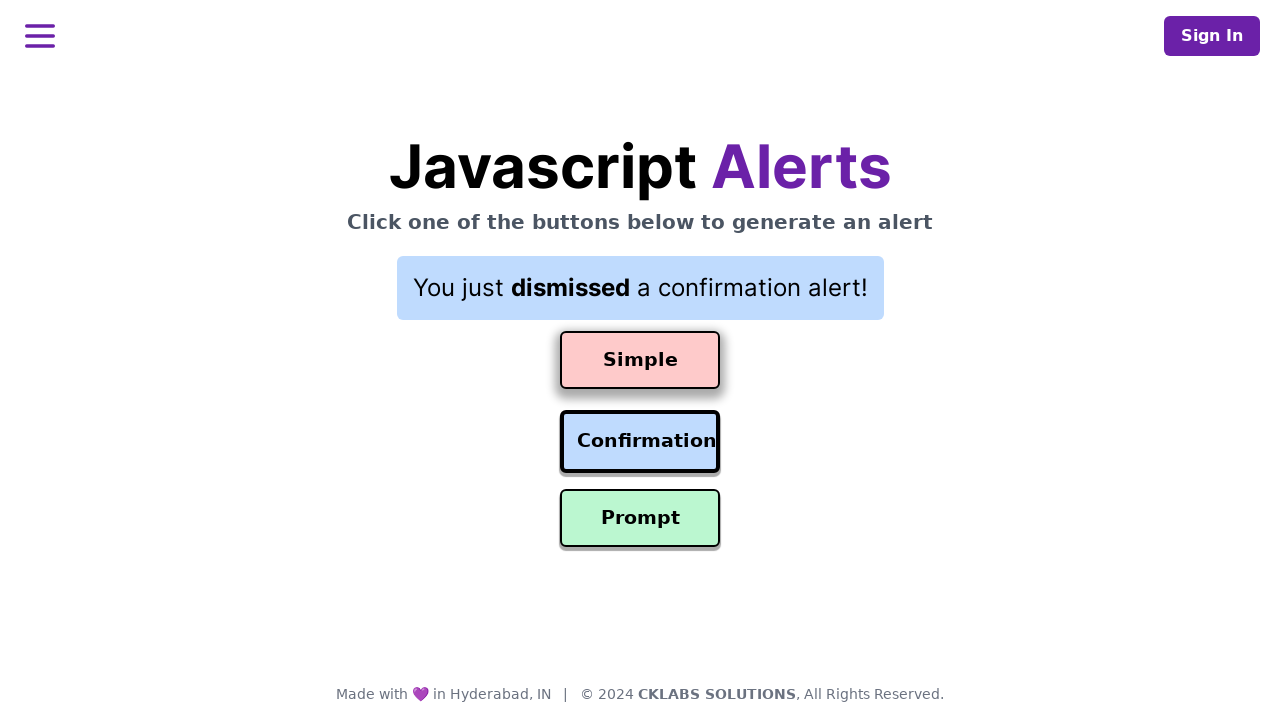

Result message displayed after accepting alert
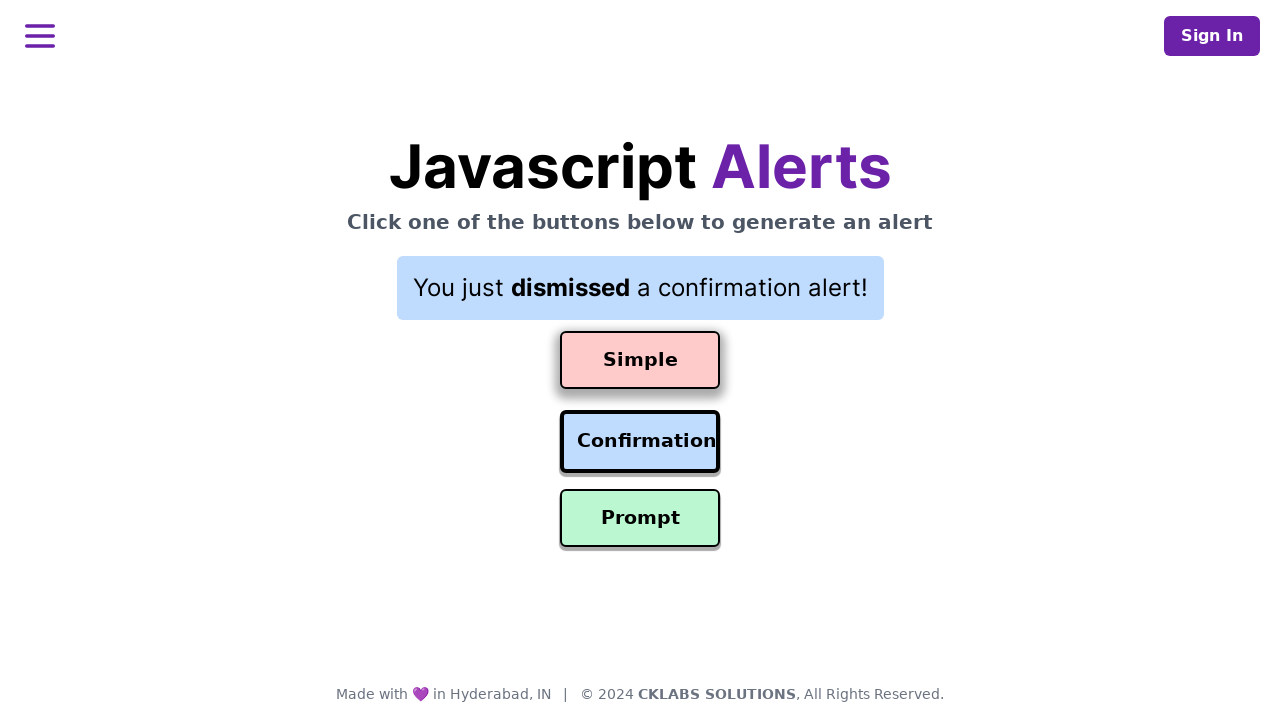

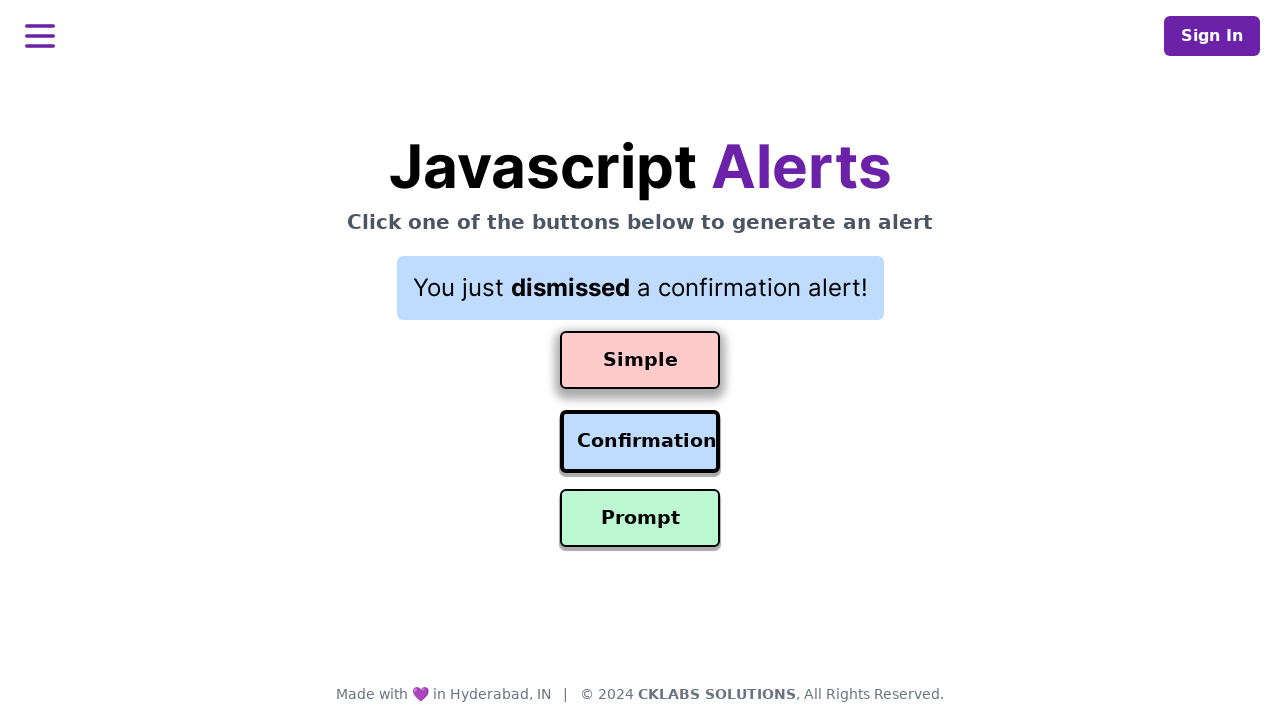